Opens a YouTube video page and waits for it to load

Starting URL: https://youtu.be/K8pzZCN-5hU

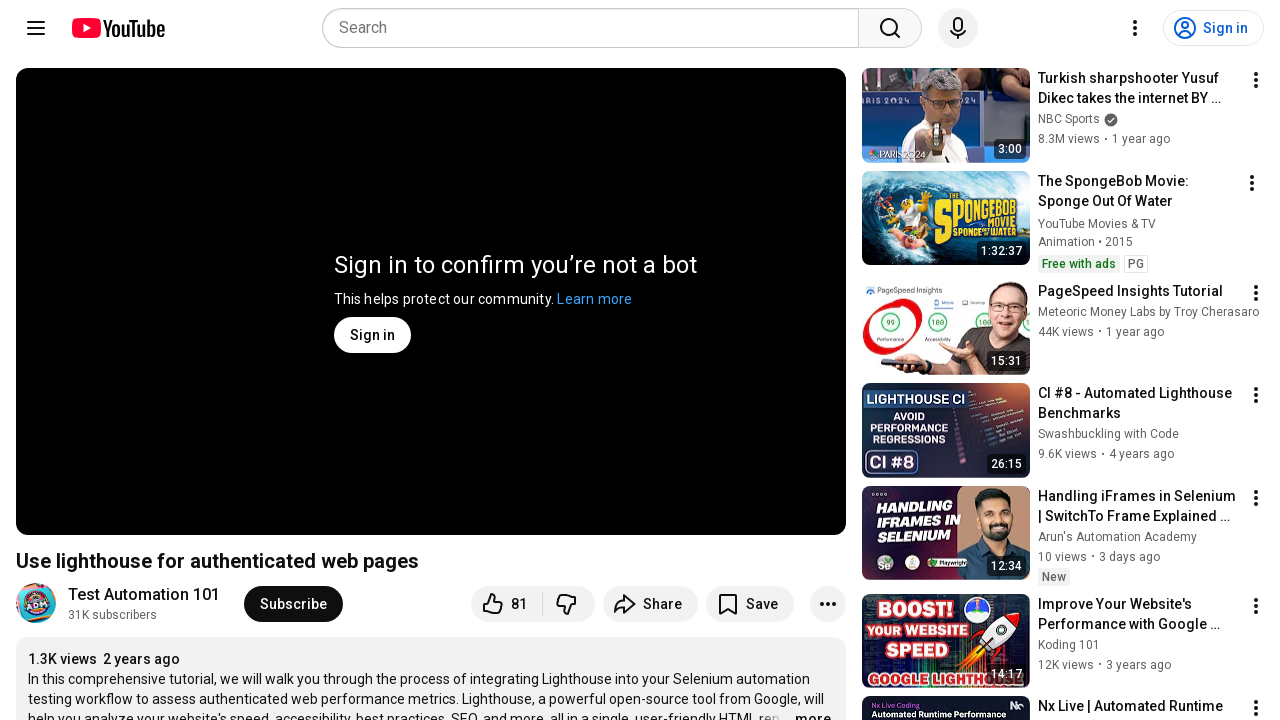

Navigated to YouTube video page
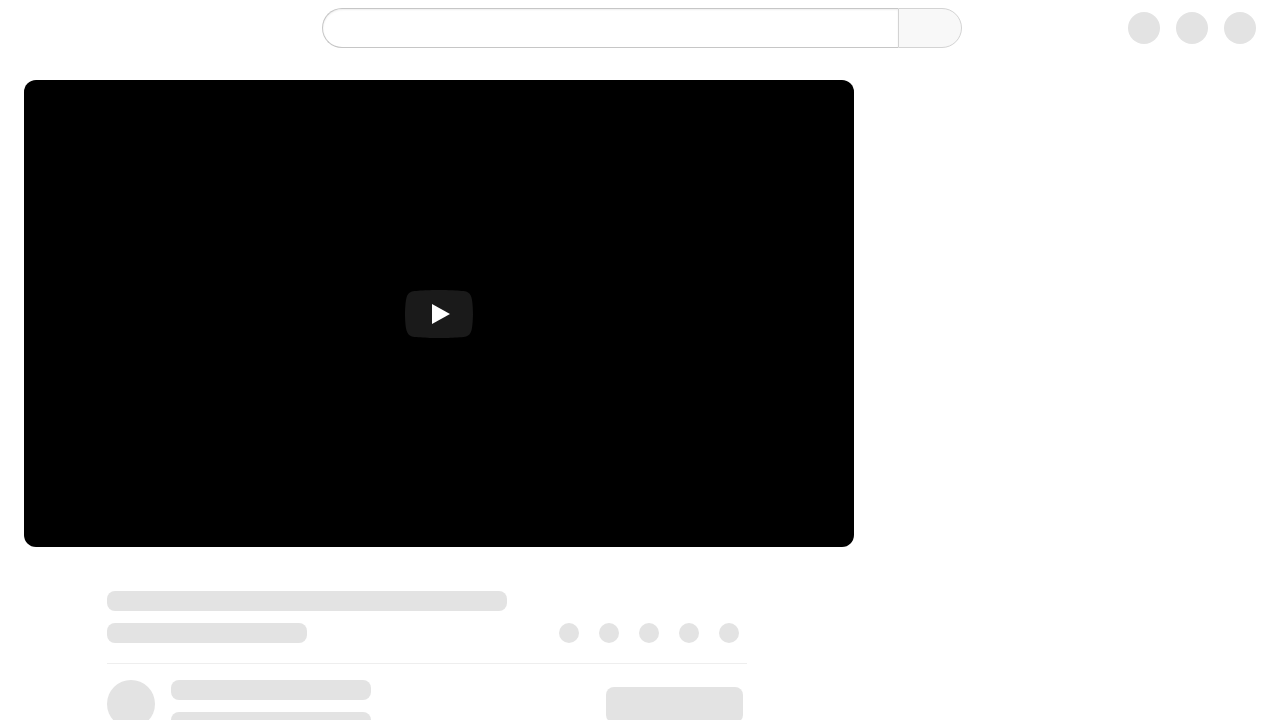

YouTube video page fully loaded with networkidle state
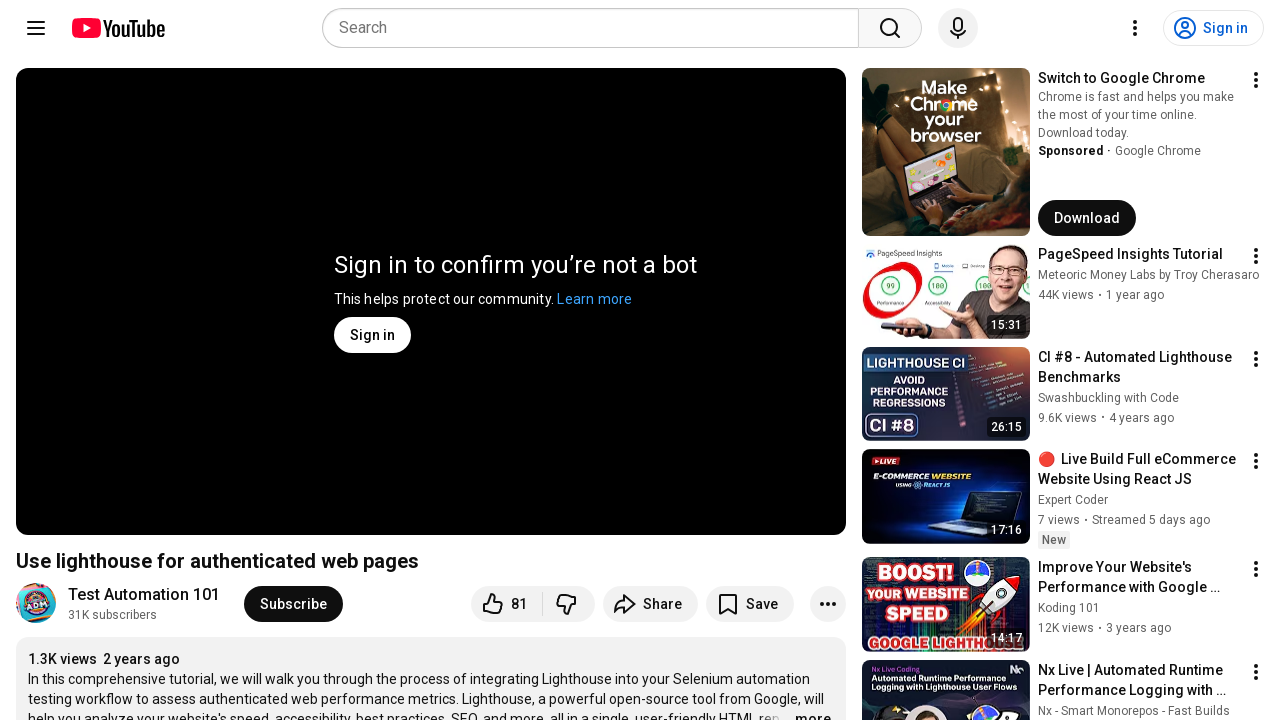

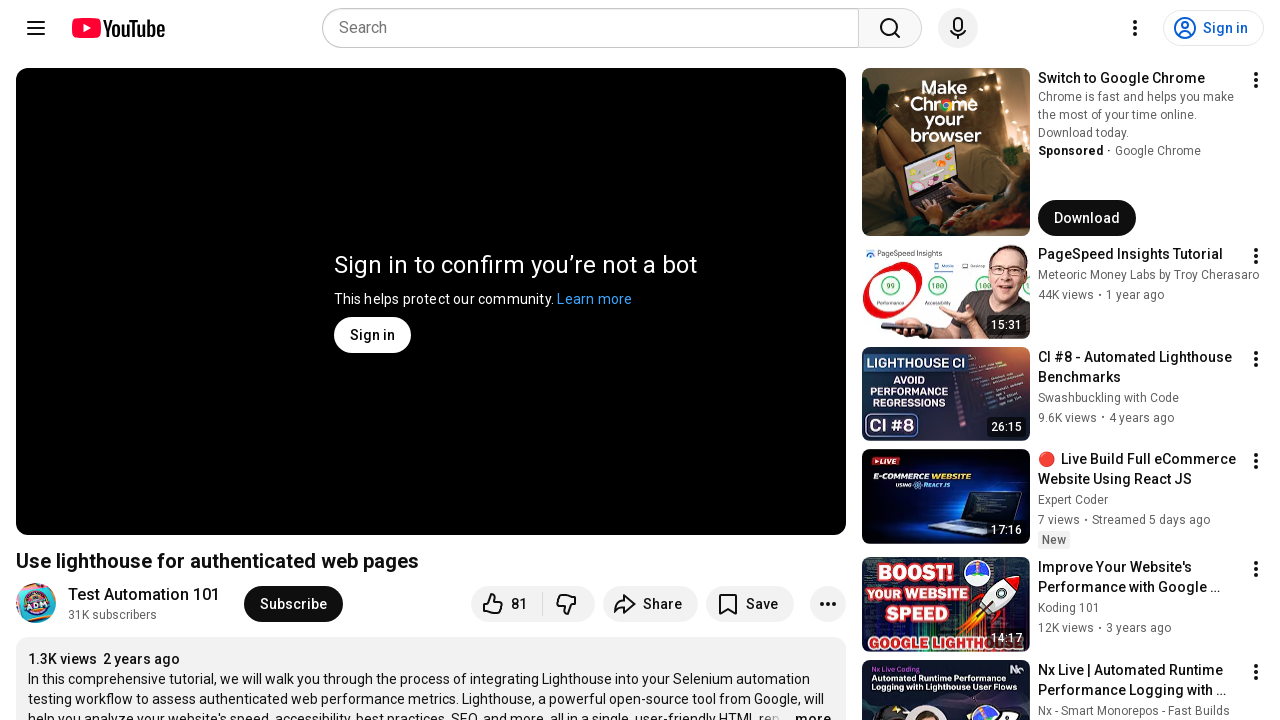